Tests book product page interactions including navigating to a book, viewing reviews tab, handling an alert, and adding the book to cart

Starting URL: https://keybooks.ro/

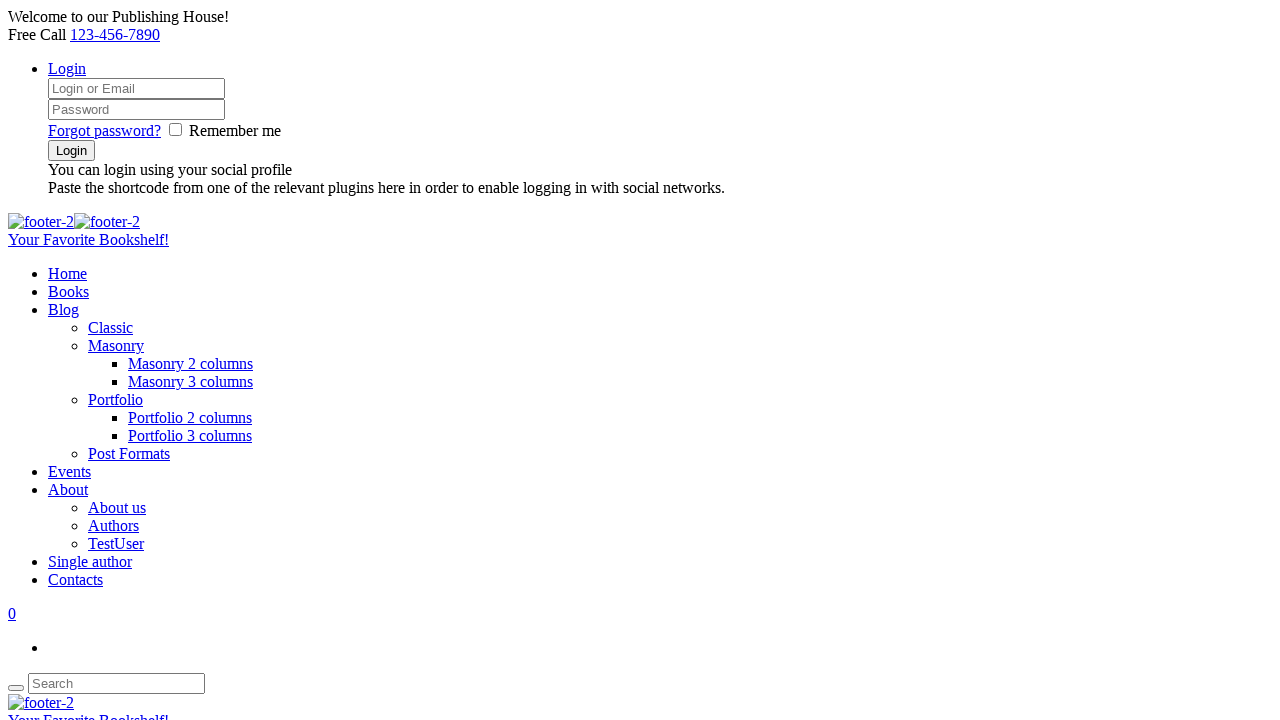

Clicked on the 'Life in the Garden' book link at (640, 360) on a[href='life-in-the-garden']
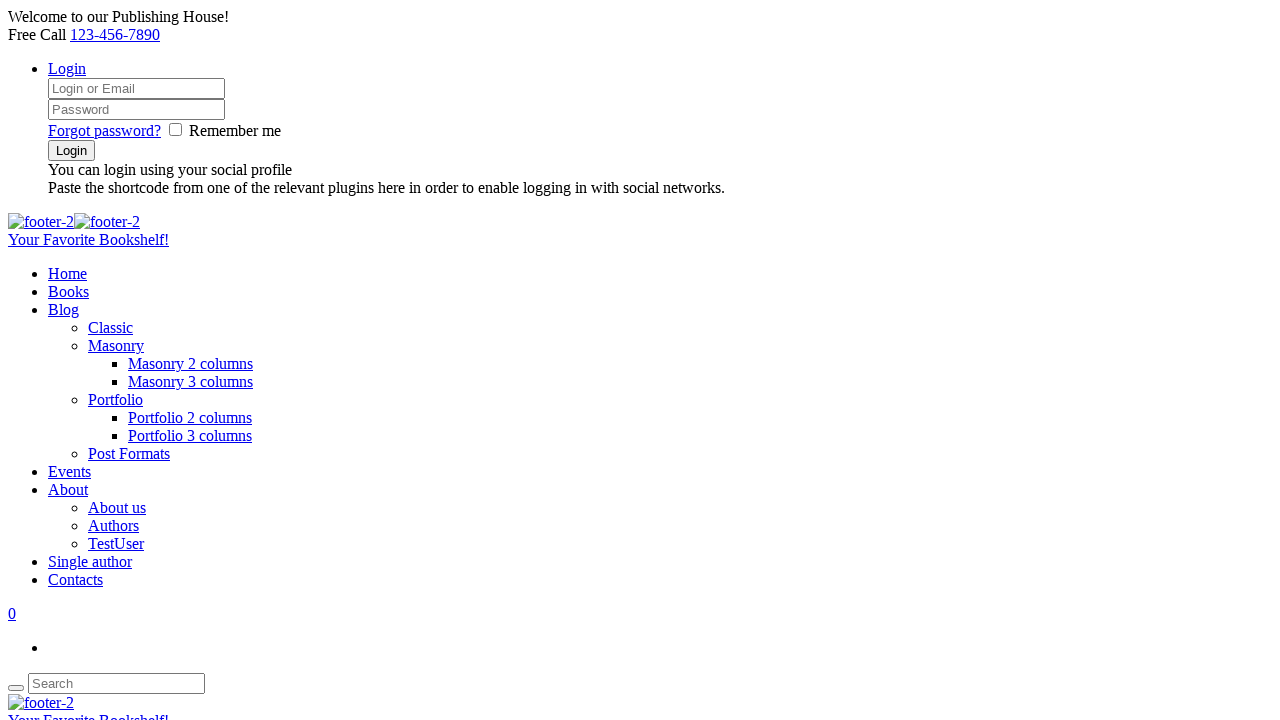

Scrolled down 500px on the page
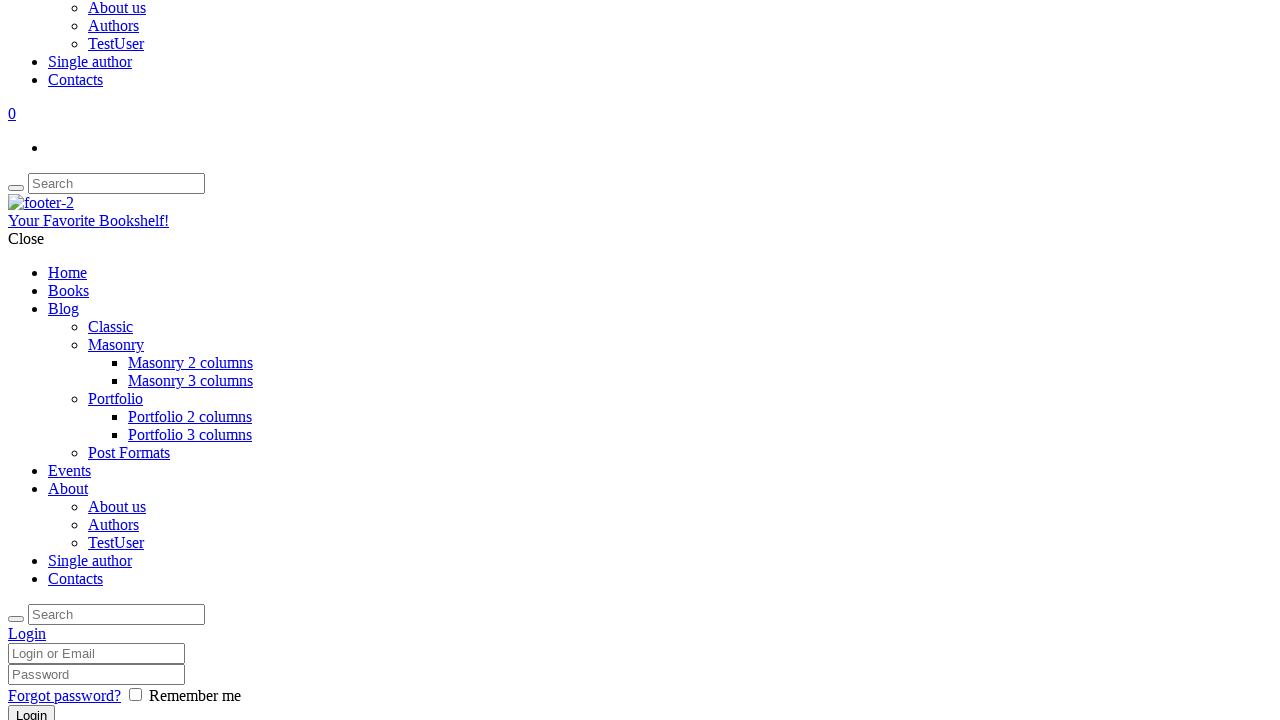

Clicked on the Reviews tab at (86, 360) on a[href='#tab-reviews']
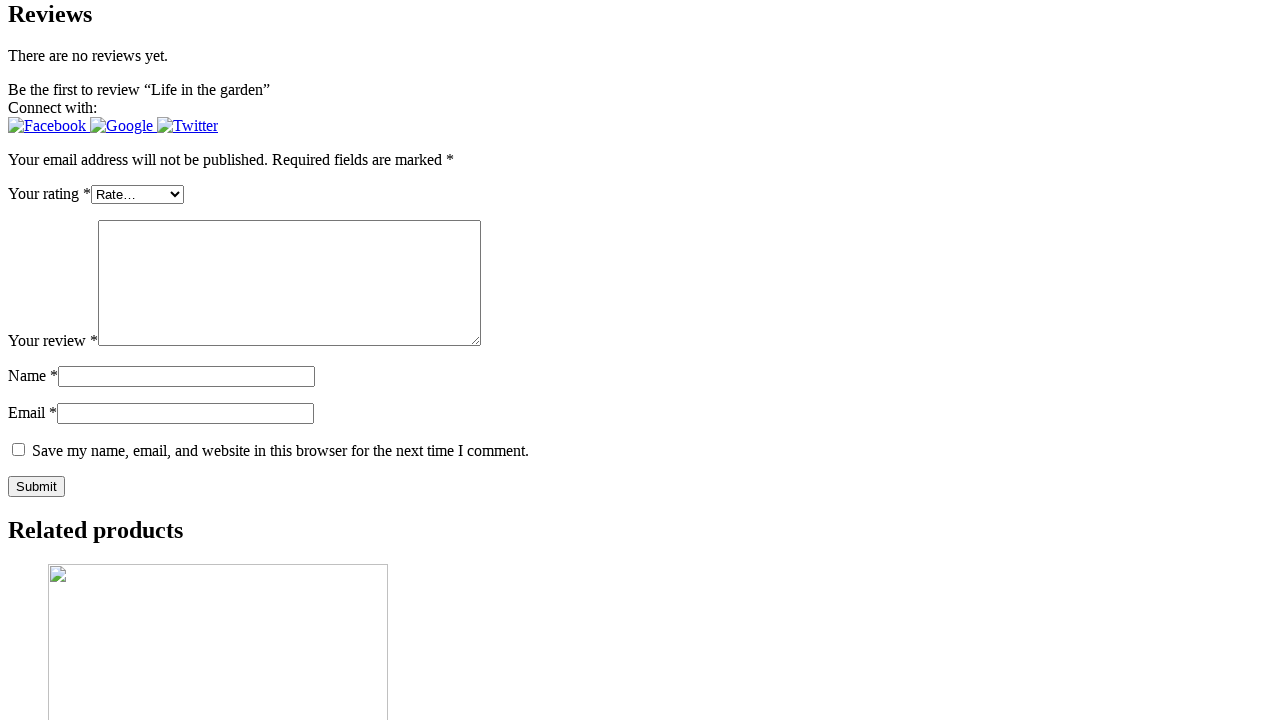

Clicked submit button and accepted the alert dialog at (36, 487) on #submit
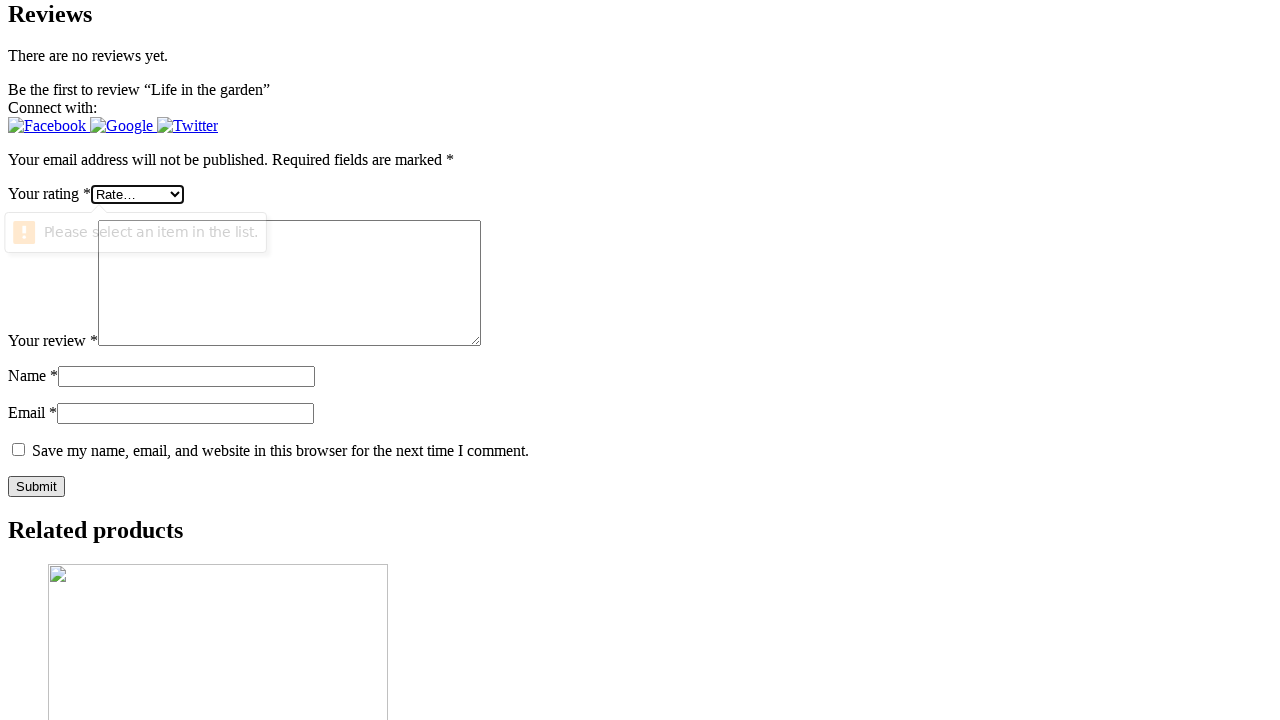

Clicked the 'Add to Cart' button at (48, 360) on .single_add_to_cart_button
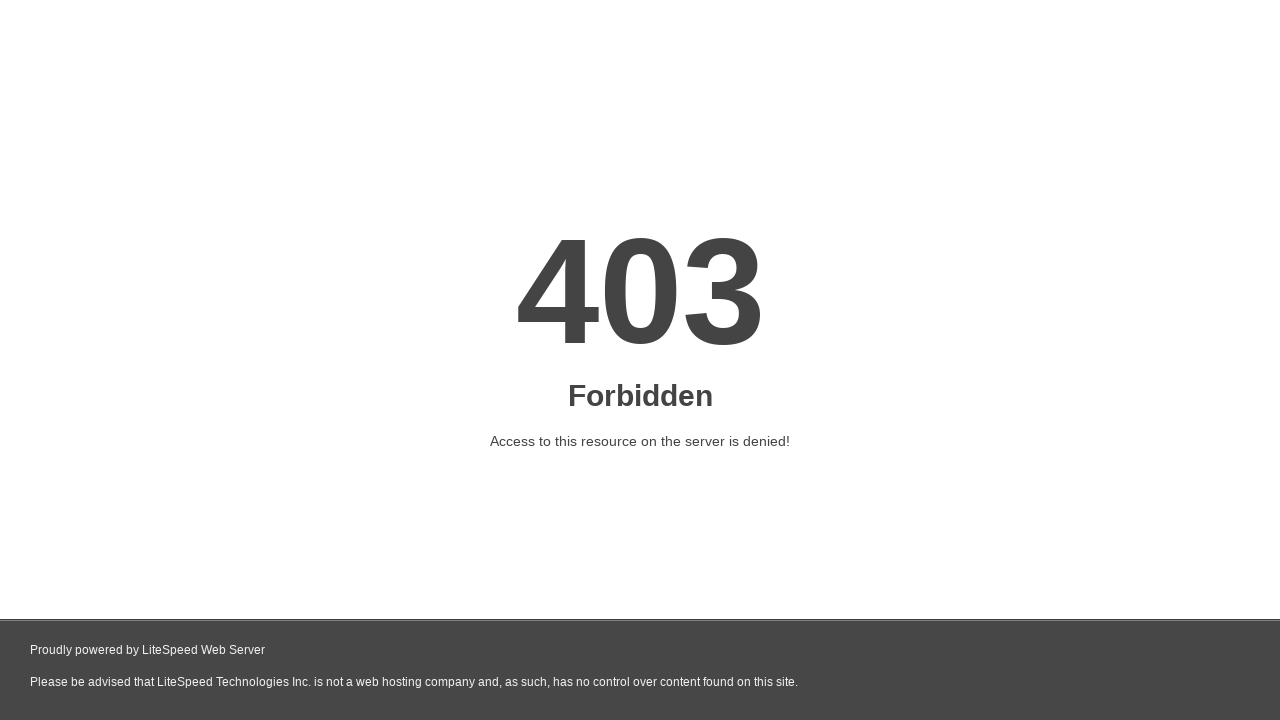

Waited 2 seconds for cart action to complete
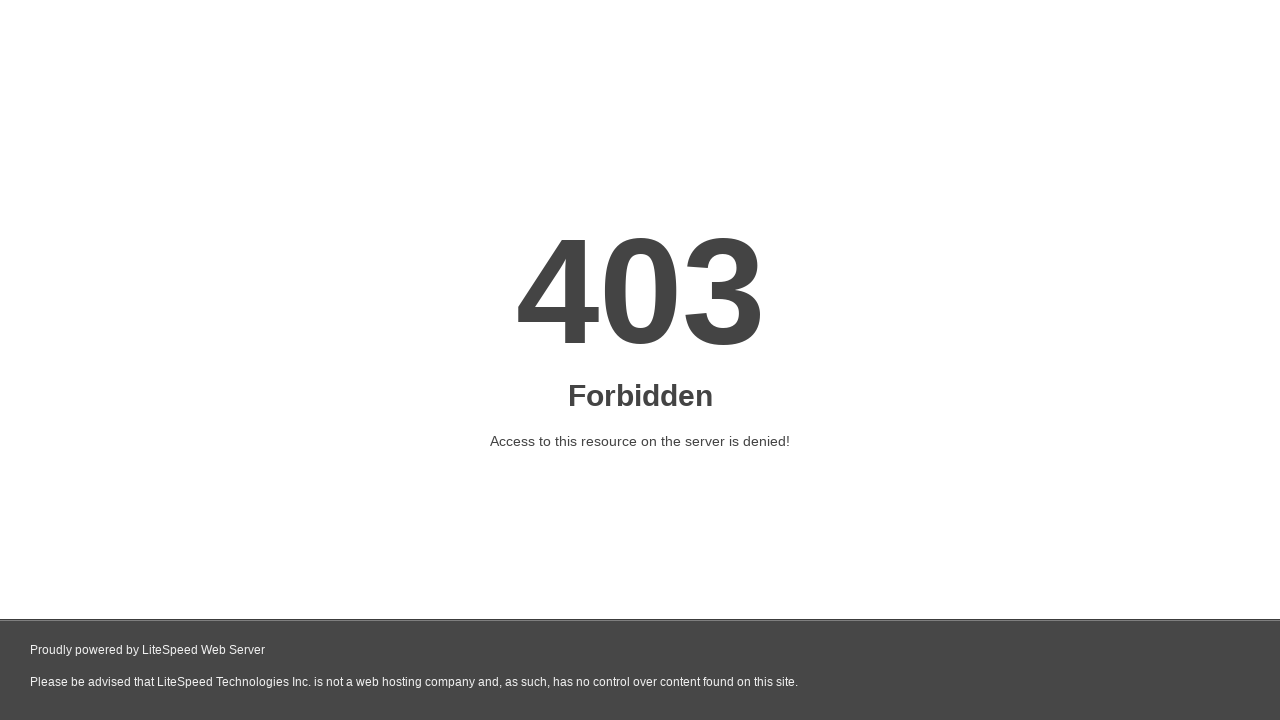

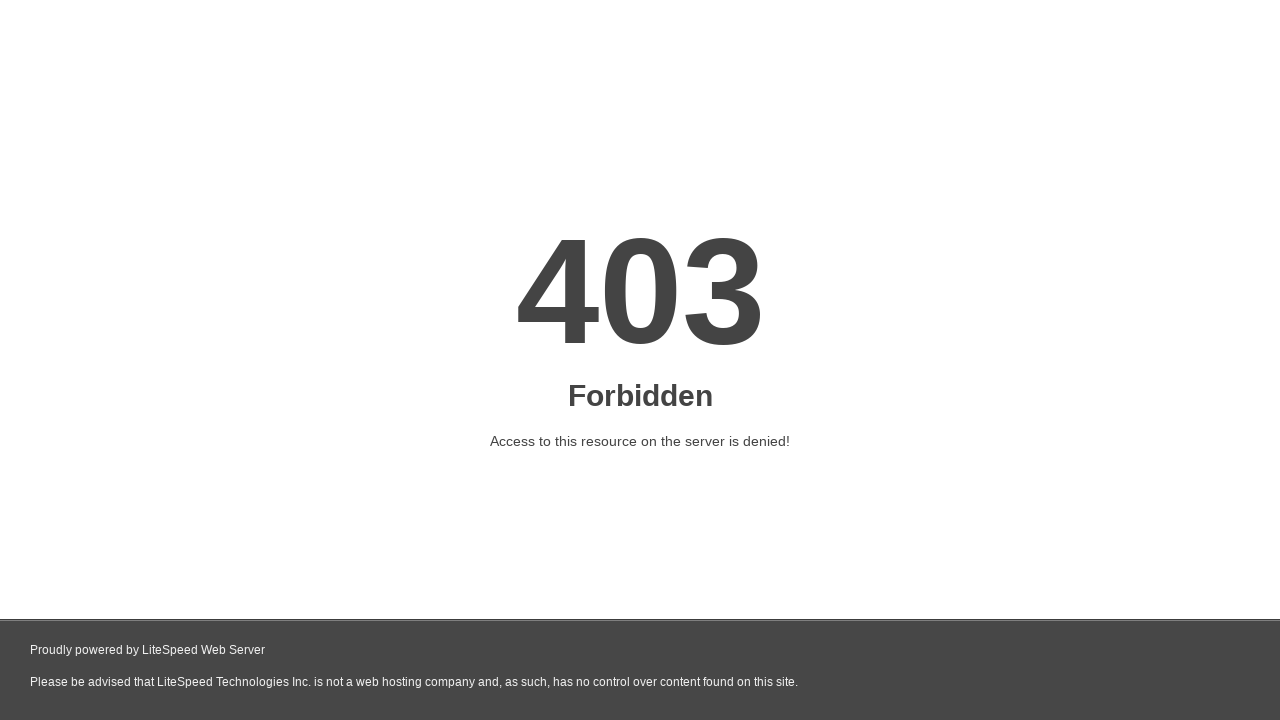